Tests an e-commerce checkout flow by searching for products containing "cu", adding an item to cart, proceeding to checkout, and placing an order.

Starting URL: https://rahulshettyacademy.com/seleniumPractise/#/

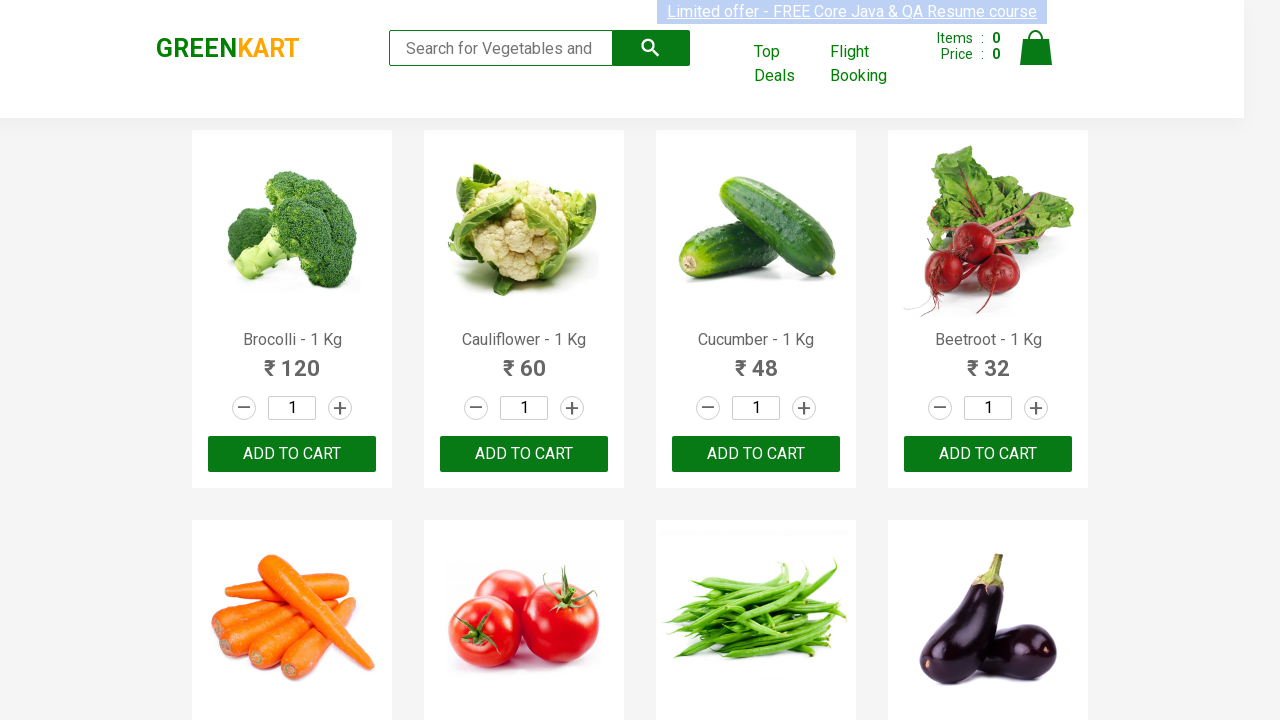

Filled search field with 'cu' to find products on .search-keyword
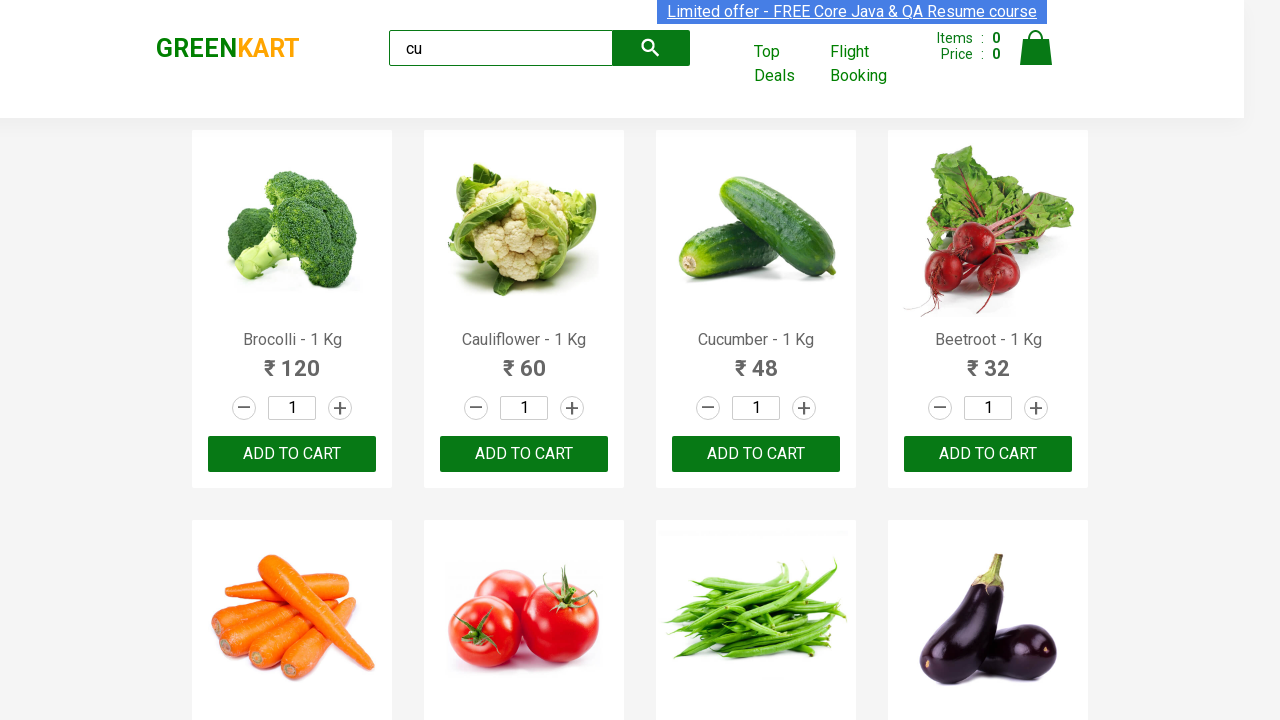

Waited 3 seconds for search results to load
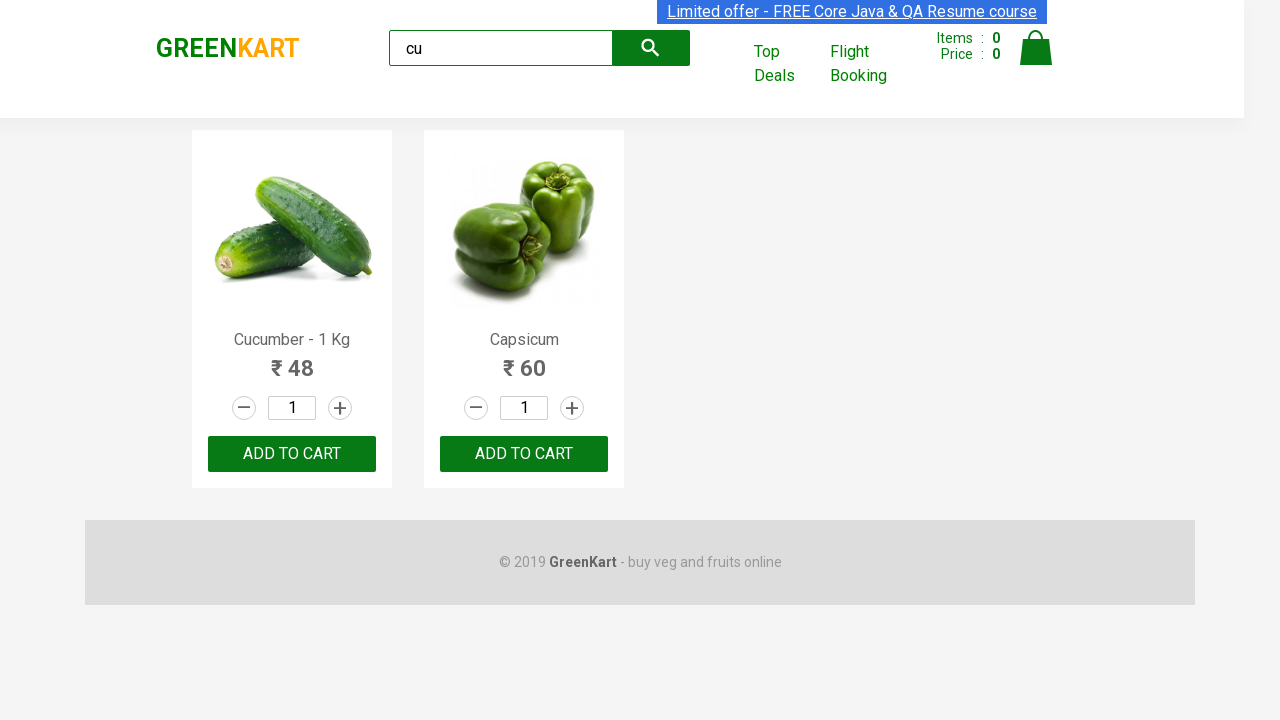

Clicked add to cart button on second product at (524, 454) on :nth-child(2) > .product-action > button
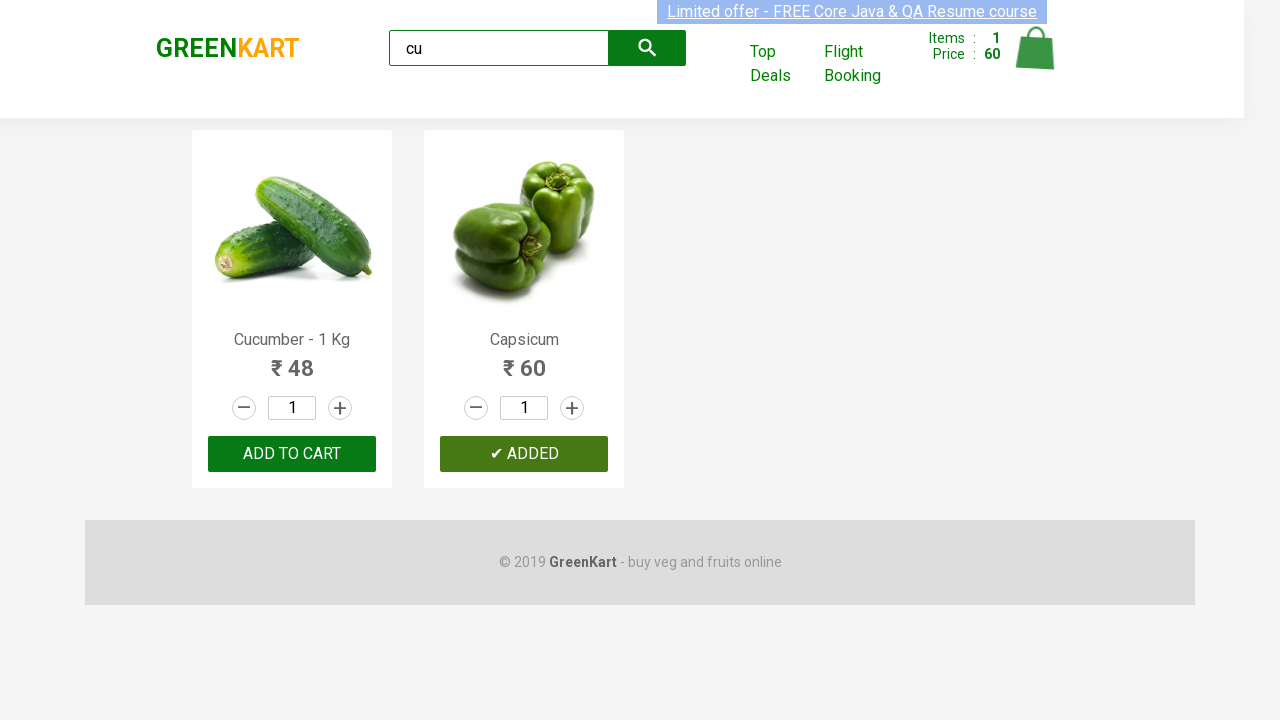

Clicked cart icon to view cart at (1036, 48) on .cart-icon > img
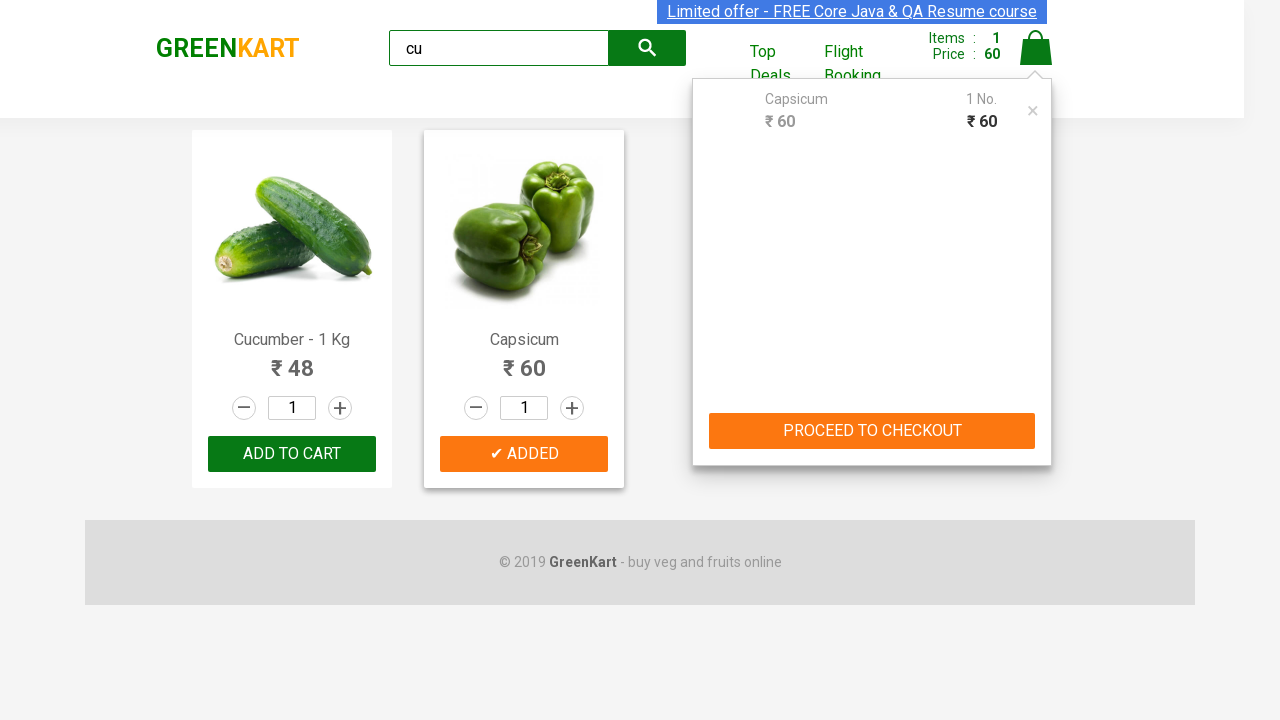

Clicked PROCEED TO CHECKOUT button at (872, 431) on text=PROCEED TO CHECKOUT
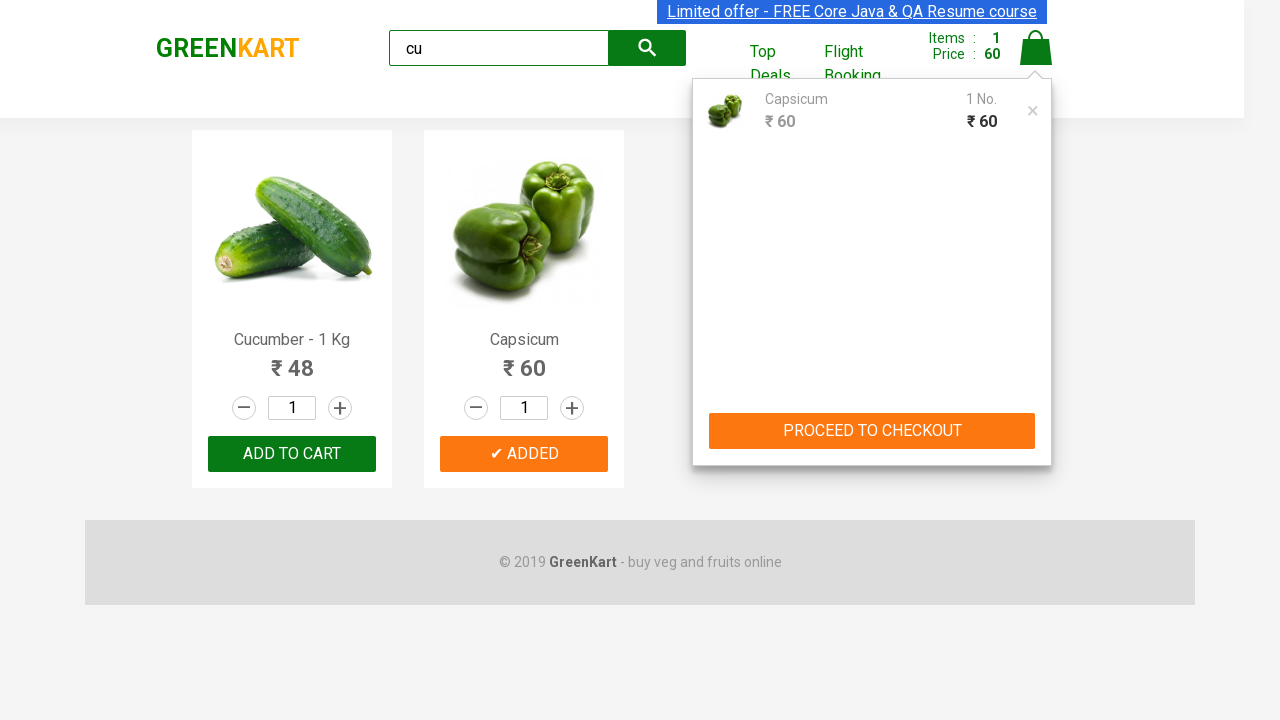

Clicked Place Order button to complete purchase at (1036, 420) on text=Place Order
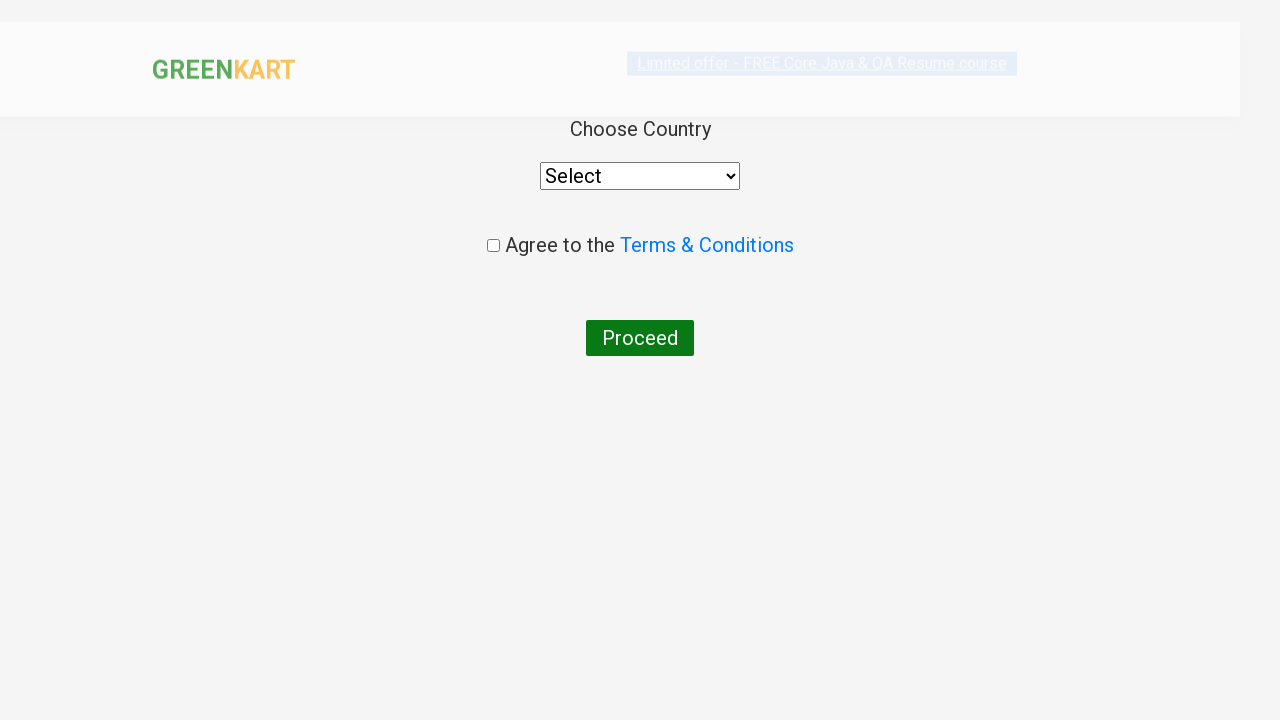

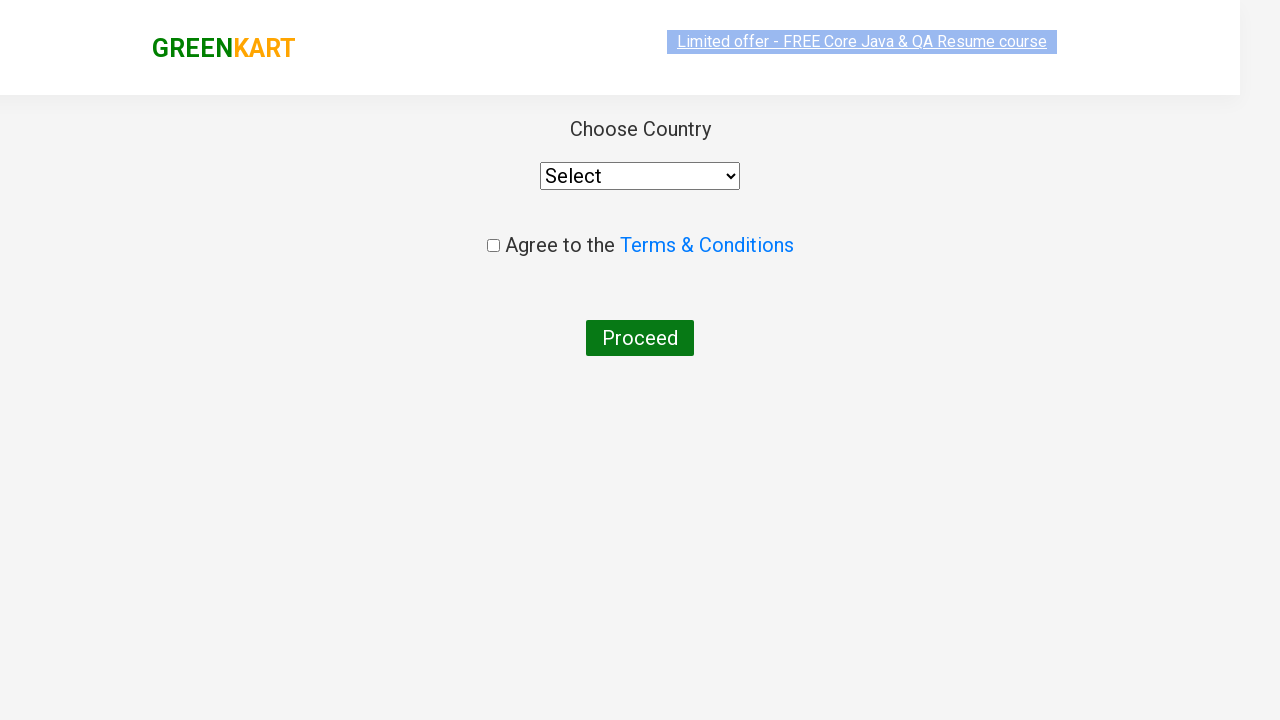